Tests pressing the SPACE key on an input element and verifies the page displays the correct key press result

Starting URL: http://the-internet.herokuapp.com/key_presses

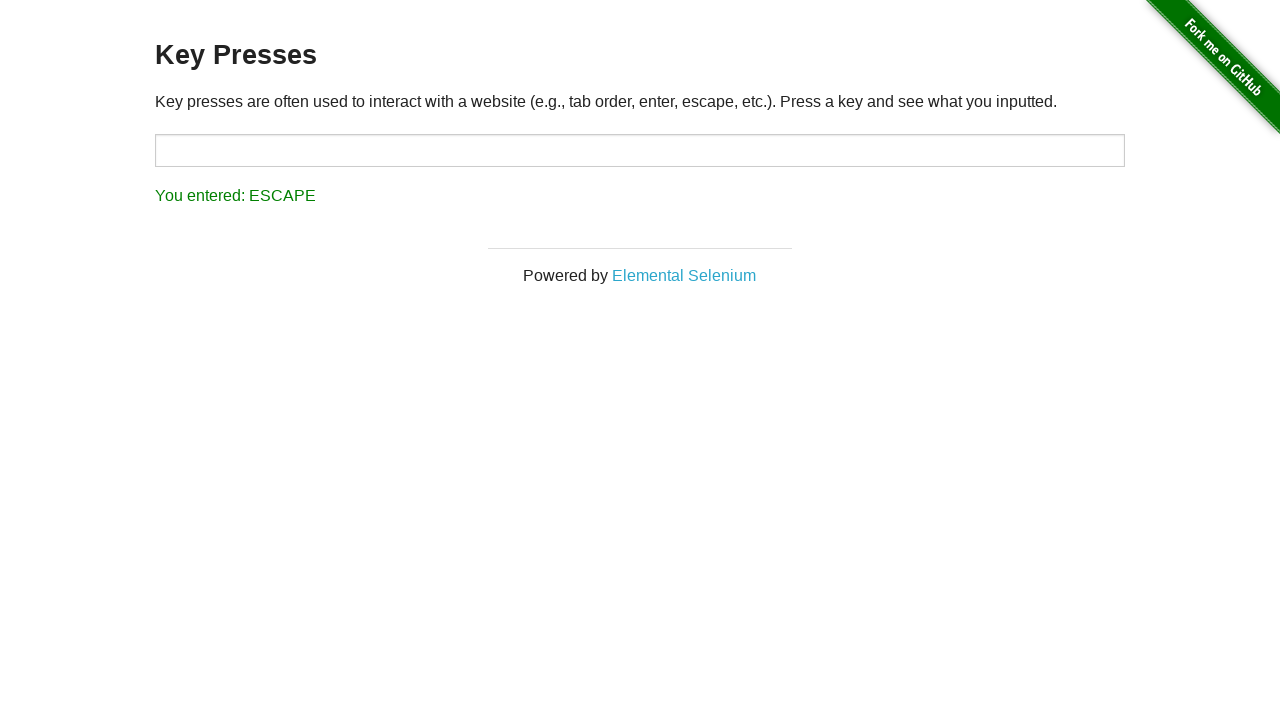

Navigated to key presses test page
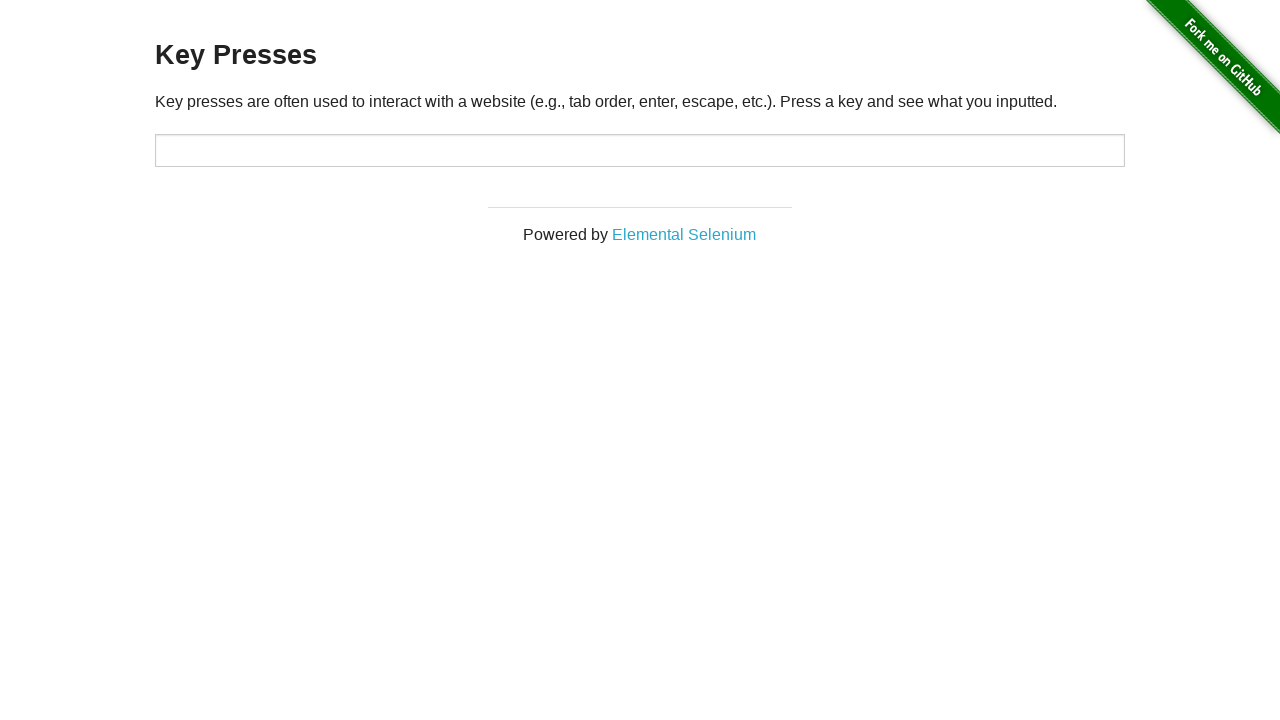

Pressed SPACE key on target input element on #target
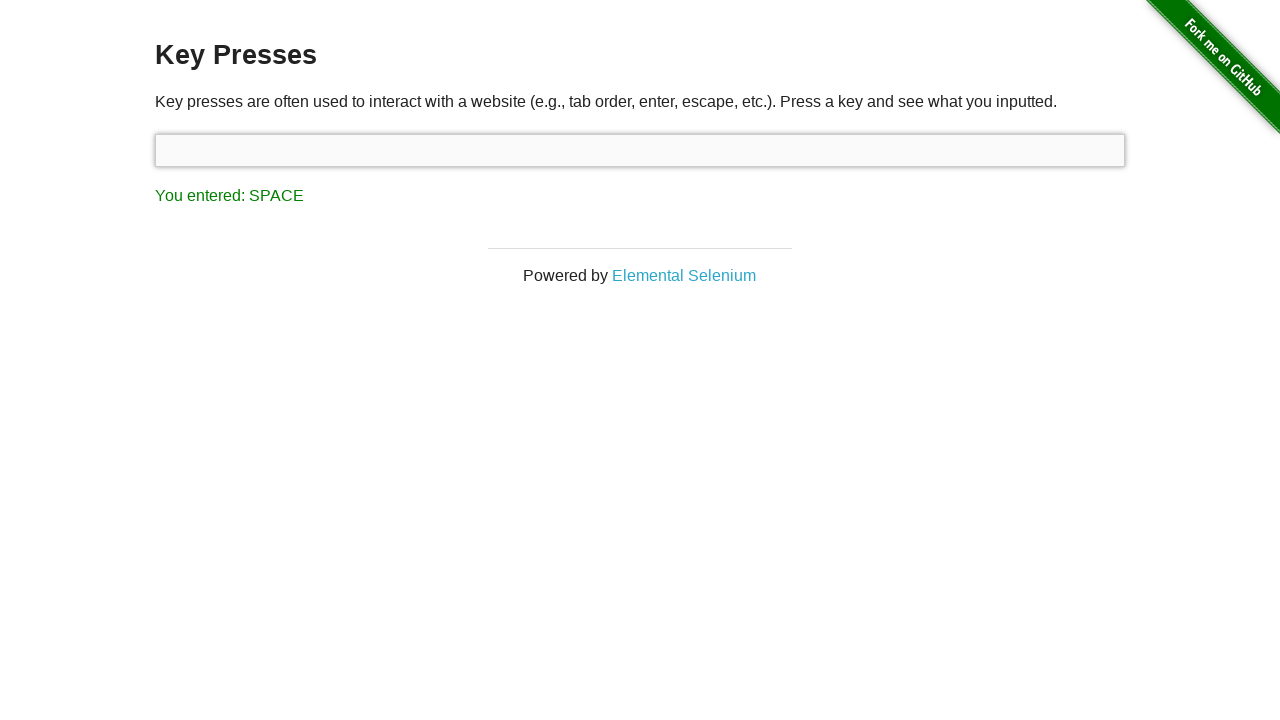

Result element loaded after SPACE key press
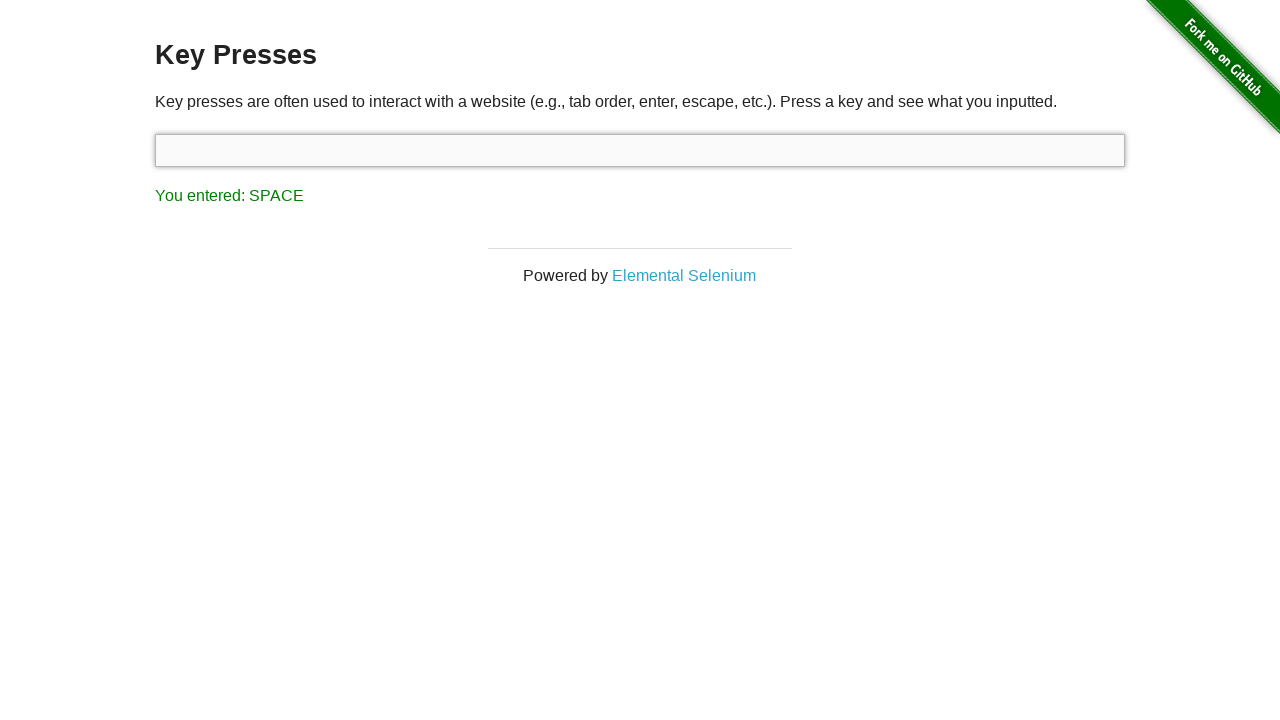

Retrieved result text: 'You entered: SPACE'
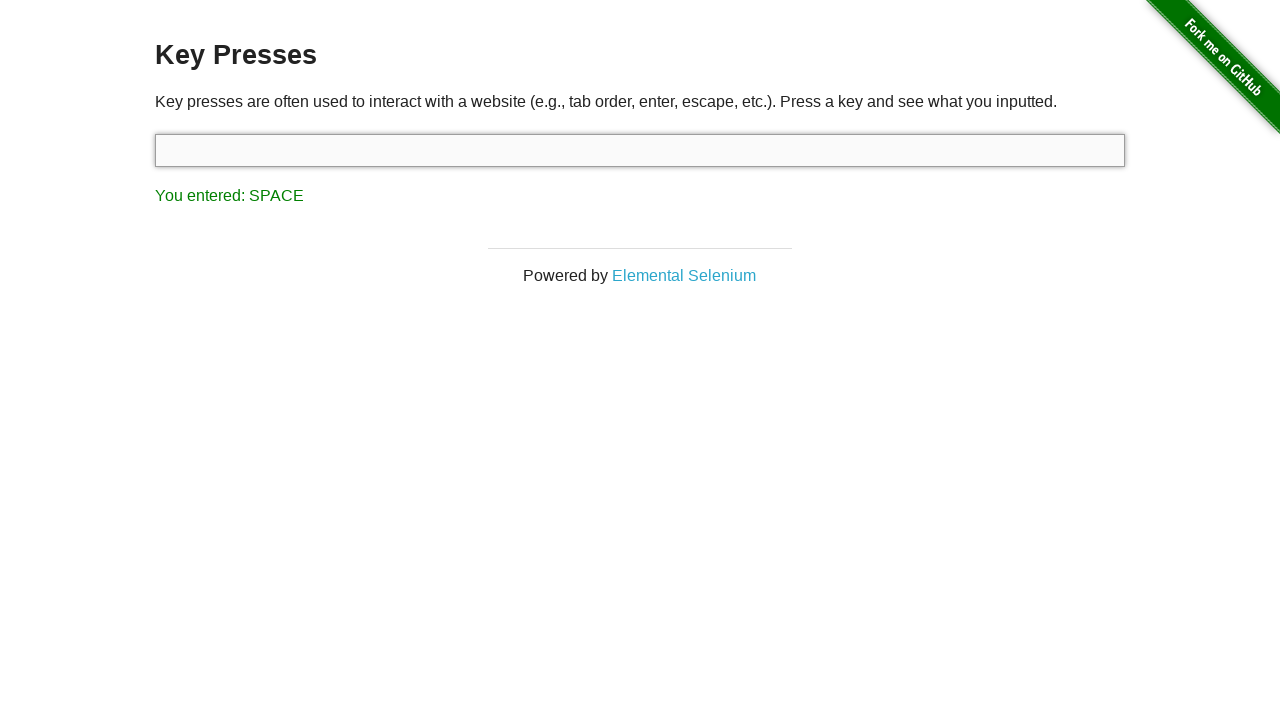

Verified page displays correct SPACE key press result
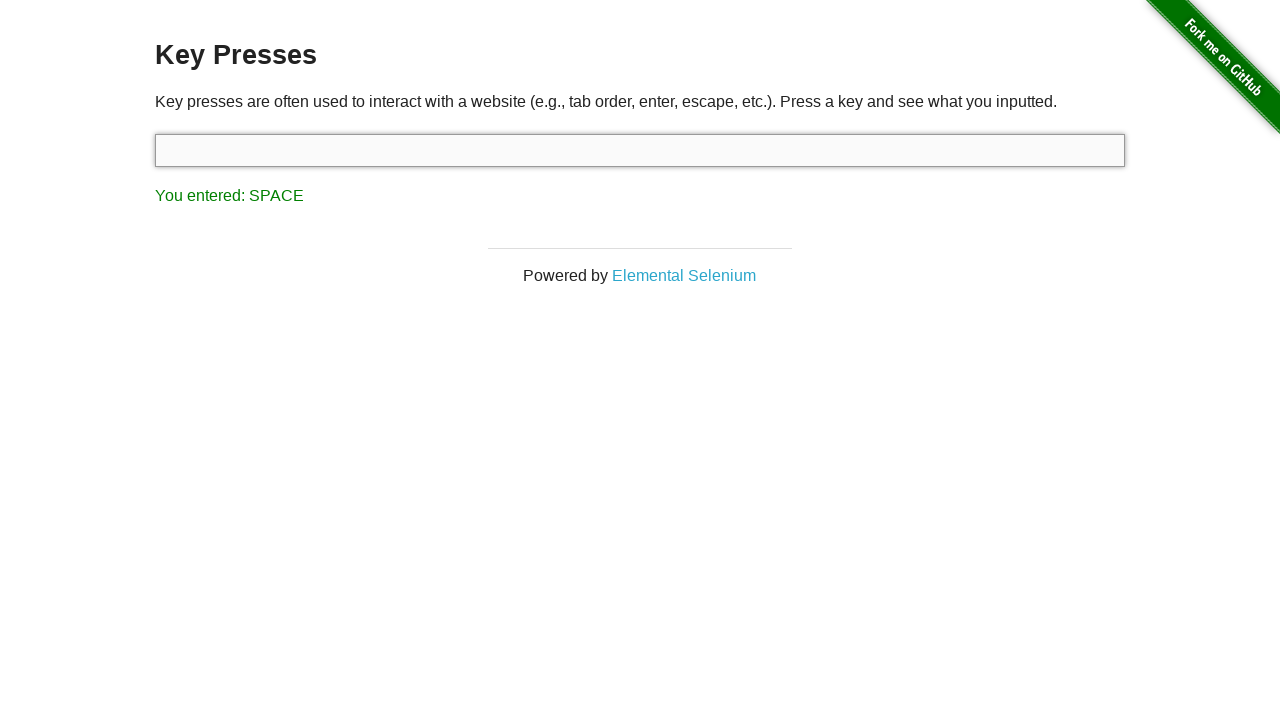

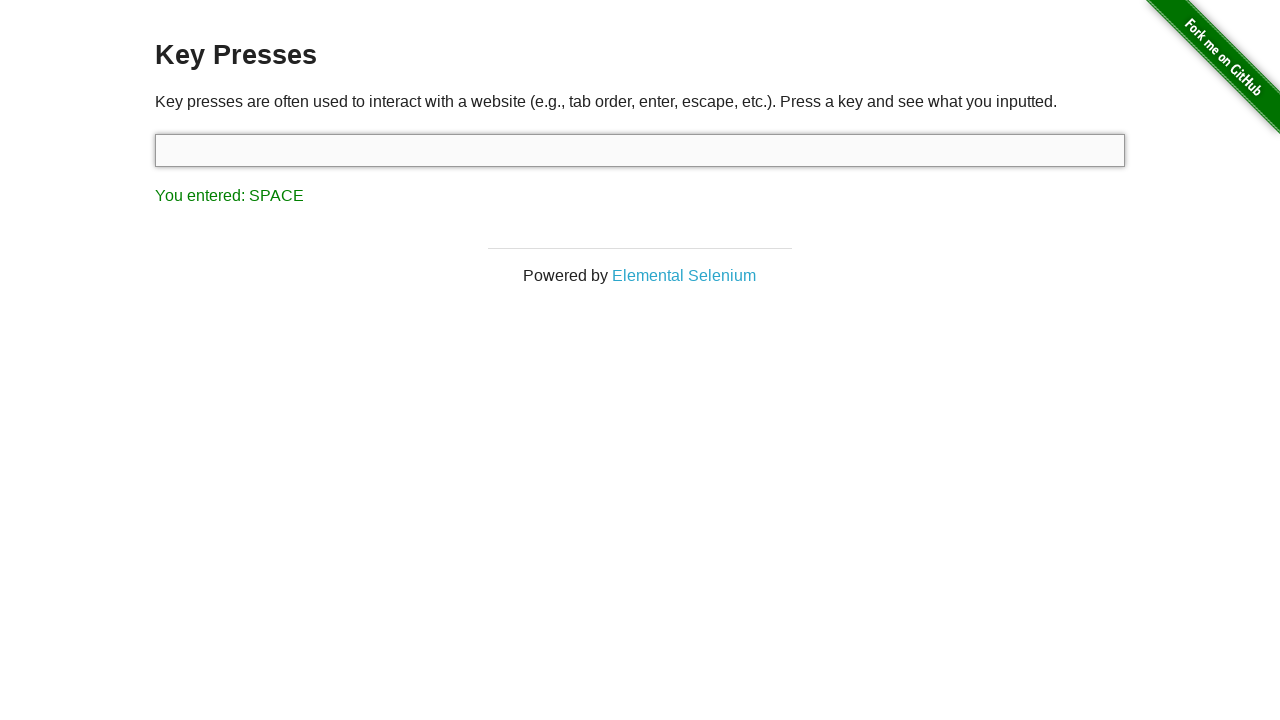